Tests infinite scroll functionality by verifying the page loads correctly, checking the header text, scrolling to the bottom, and confirming that new content loads dynamically.

Starting URL: https://bonigarcia.dev/selenium-webdriver-java/infinite-scroll.html

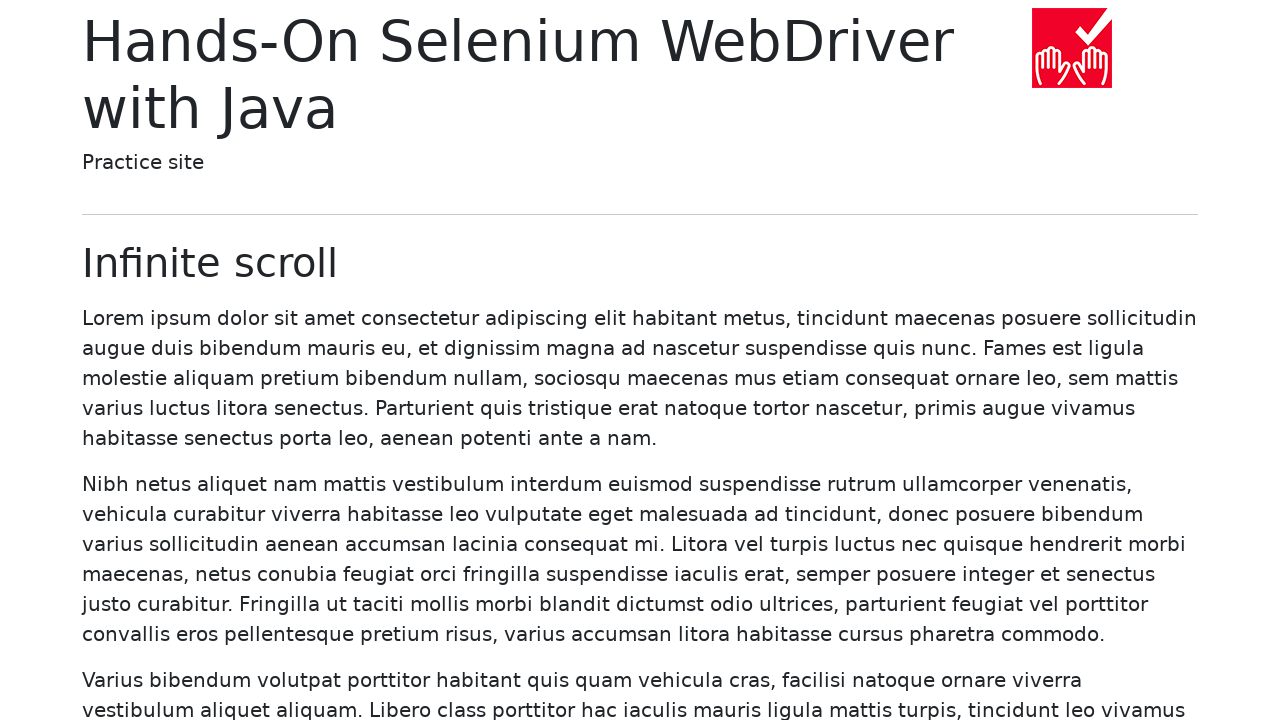

Located header element with class 'display-6'
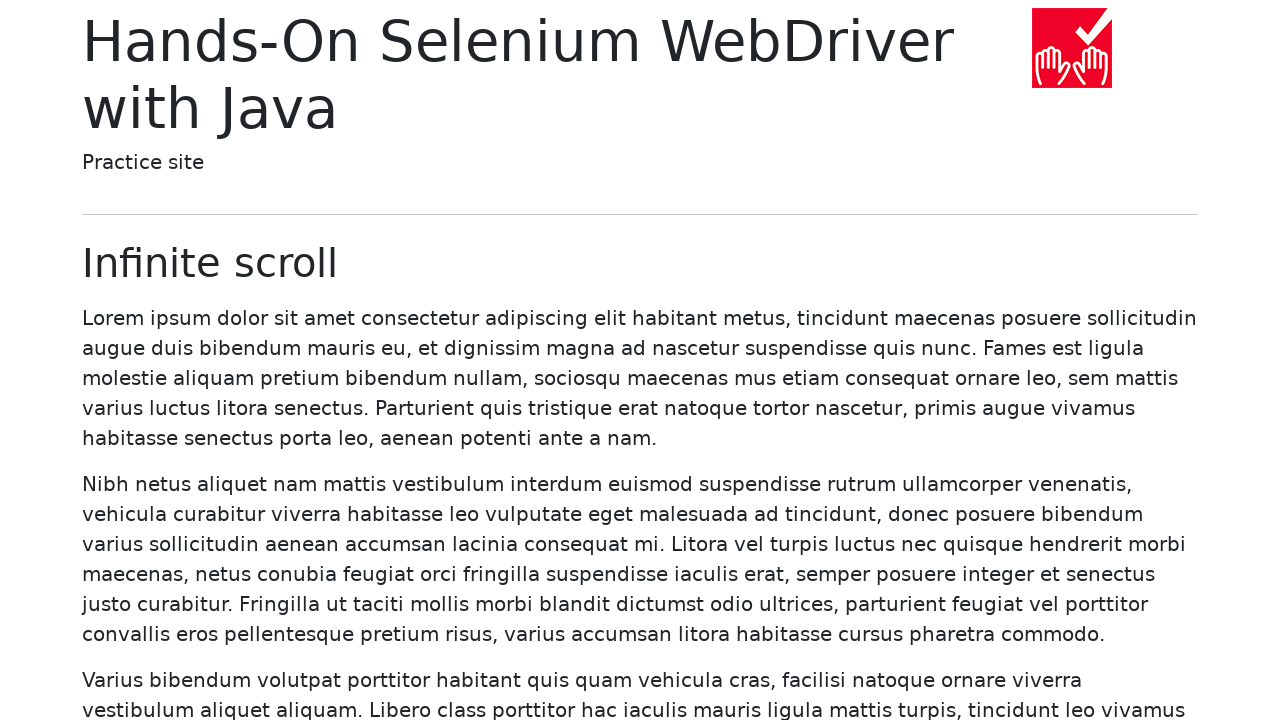

Verified header text displays 'Infinite scroll'
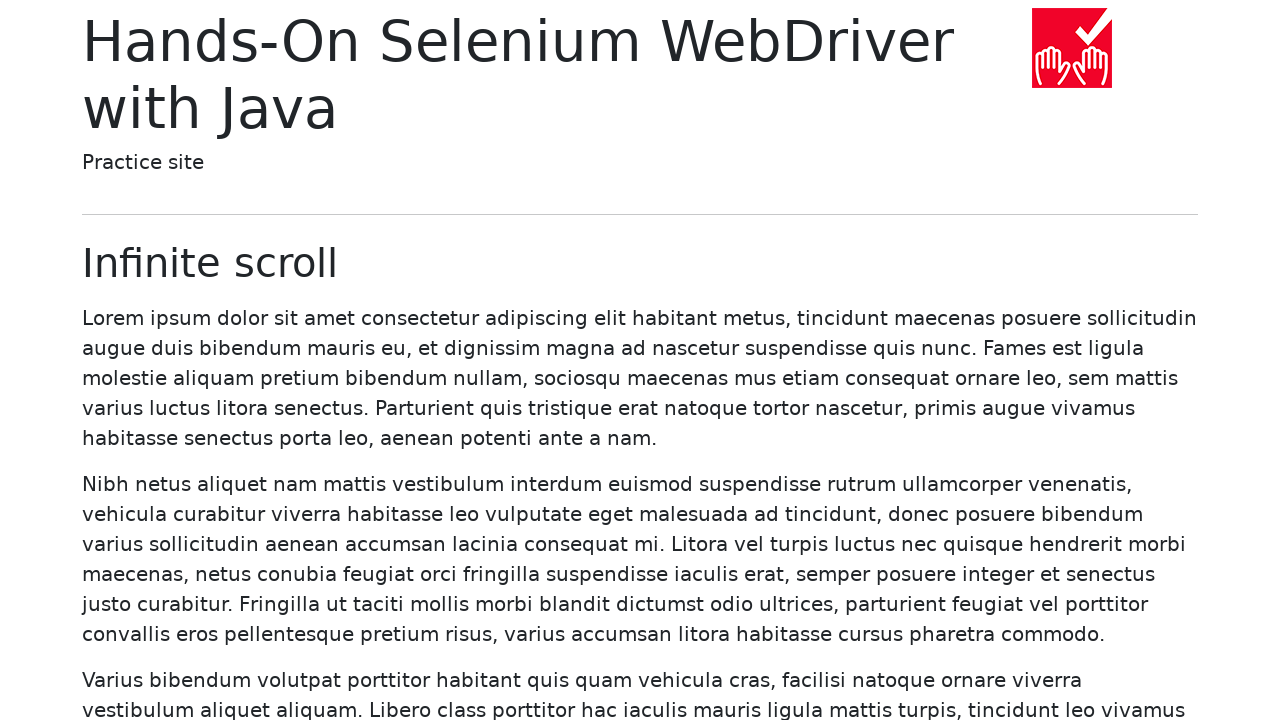

Located all 'Lorem ipsum' elements on page
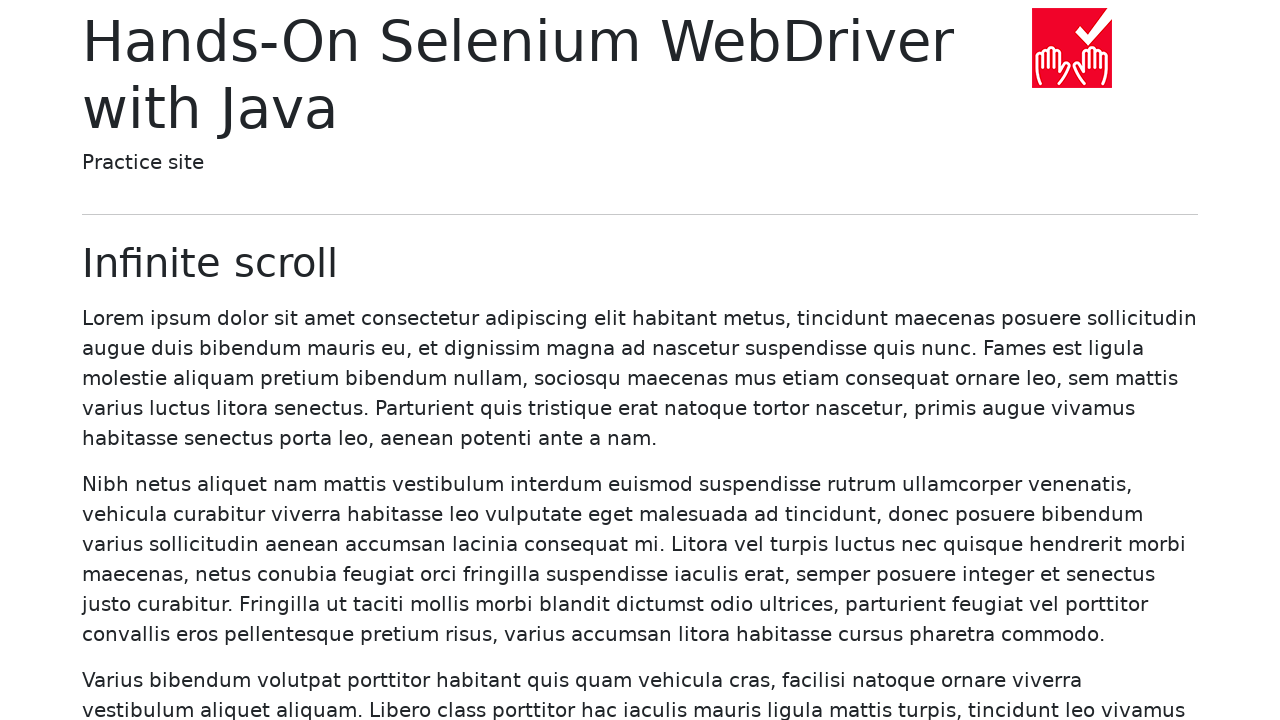

Counted initial 'Lorem ipsum' elements: 1
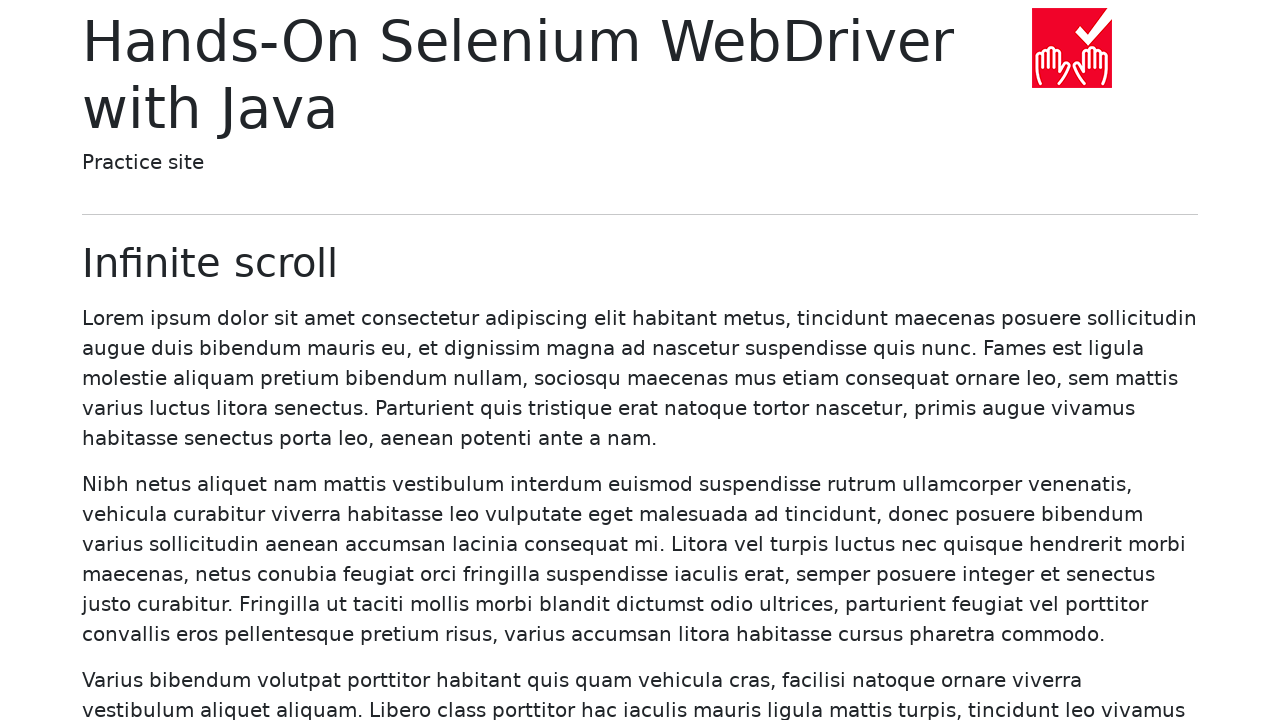

Verified at least one 'Lorem ipsum' element exists initially
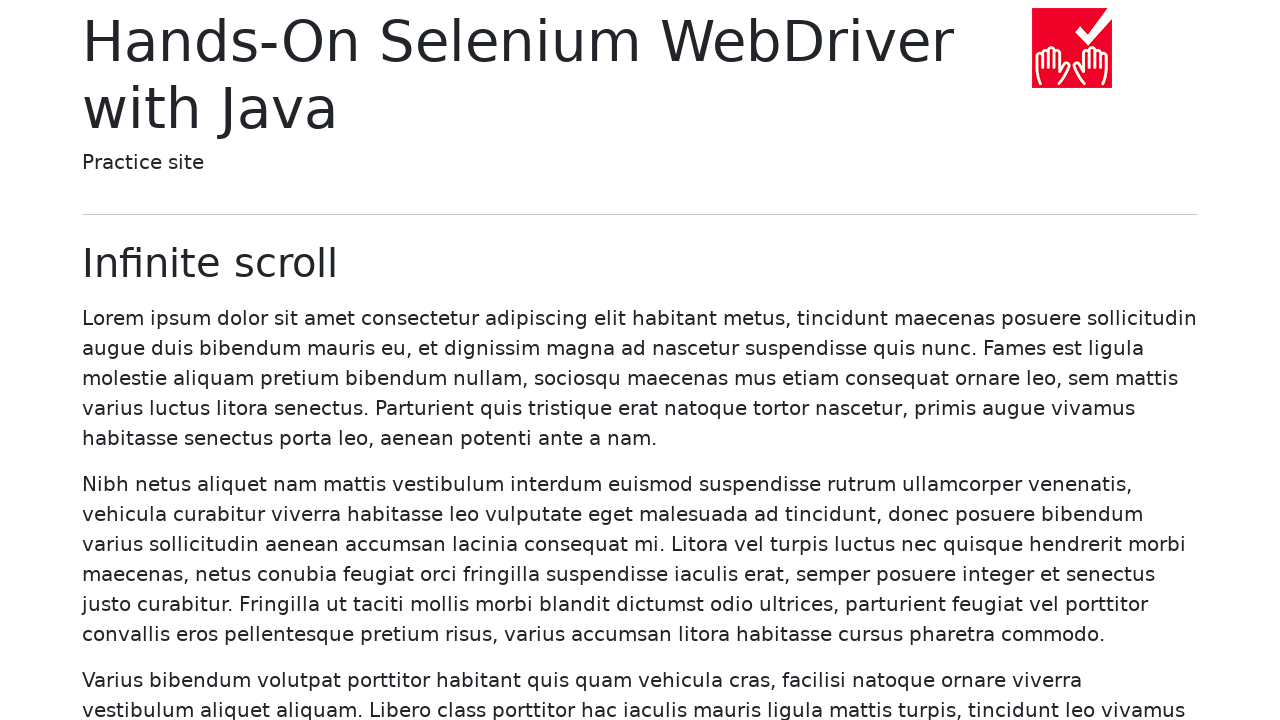

Scrolled to bottom of page
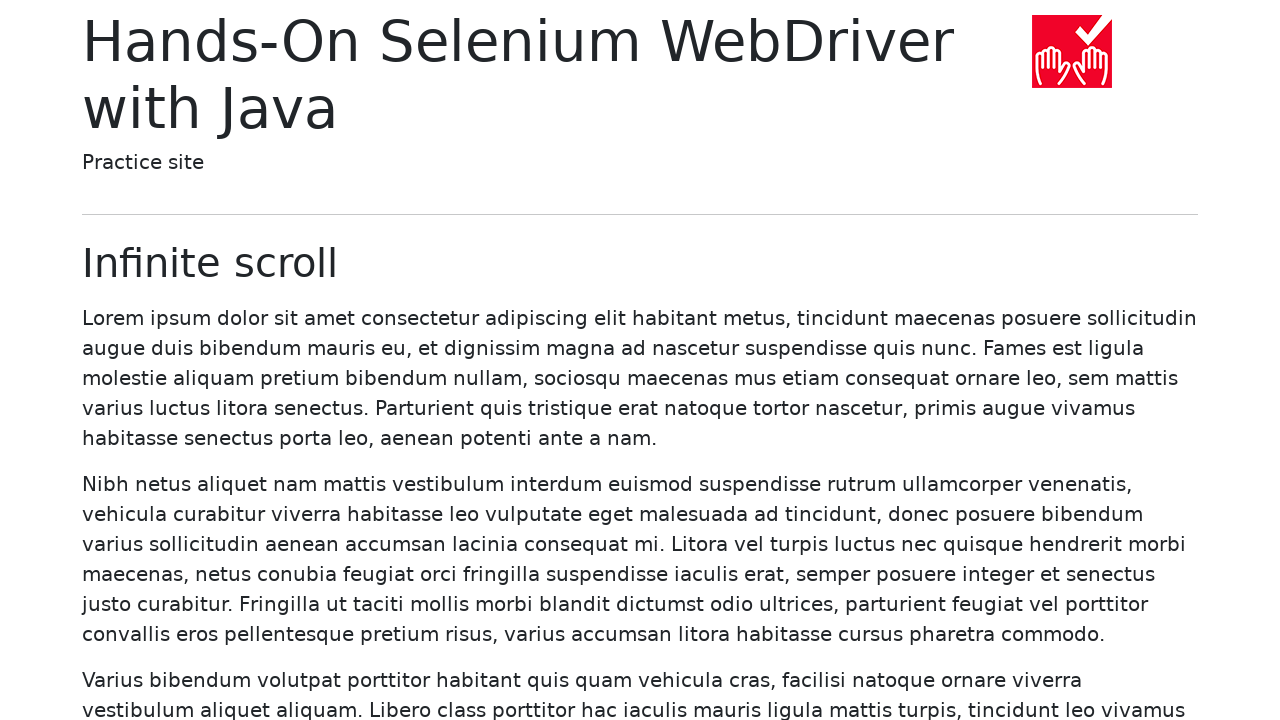

Waited for additional elements to load after scrolling
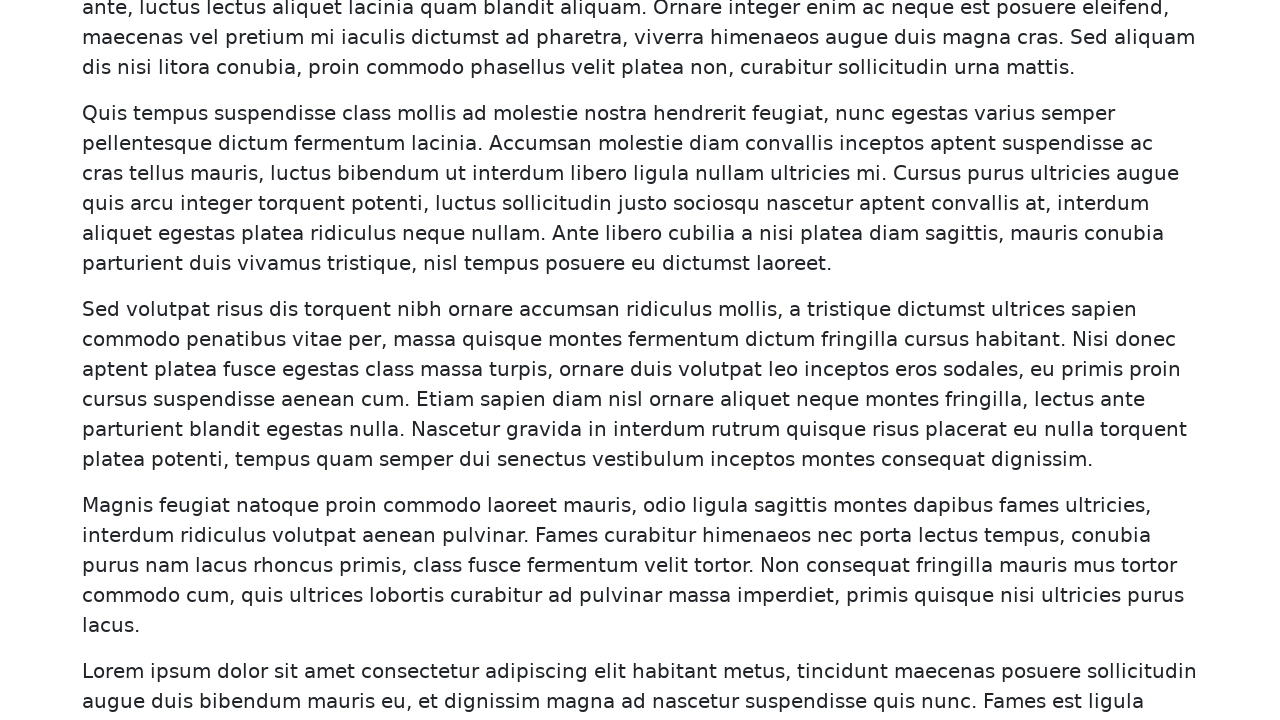

Located updated 'Lorem ipsum' elements
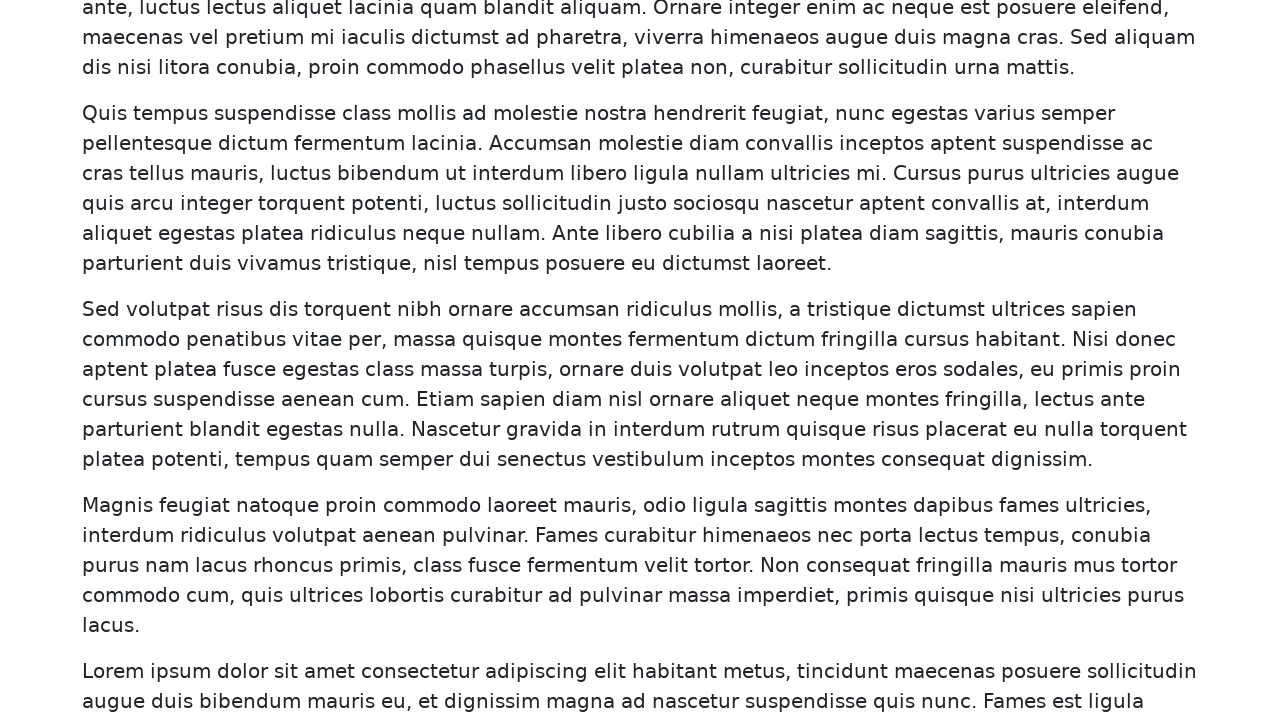

Counted updated 'Lorem ipsum' elements: 3
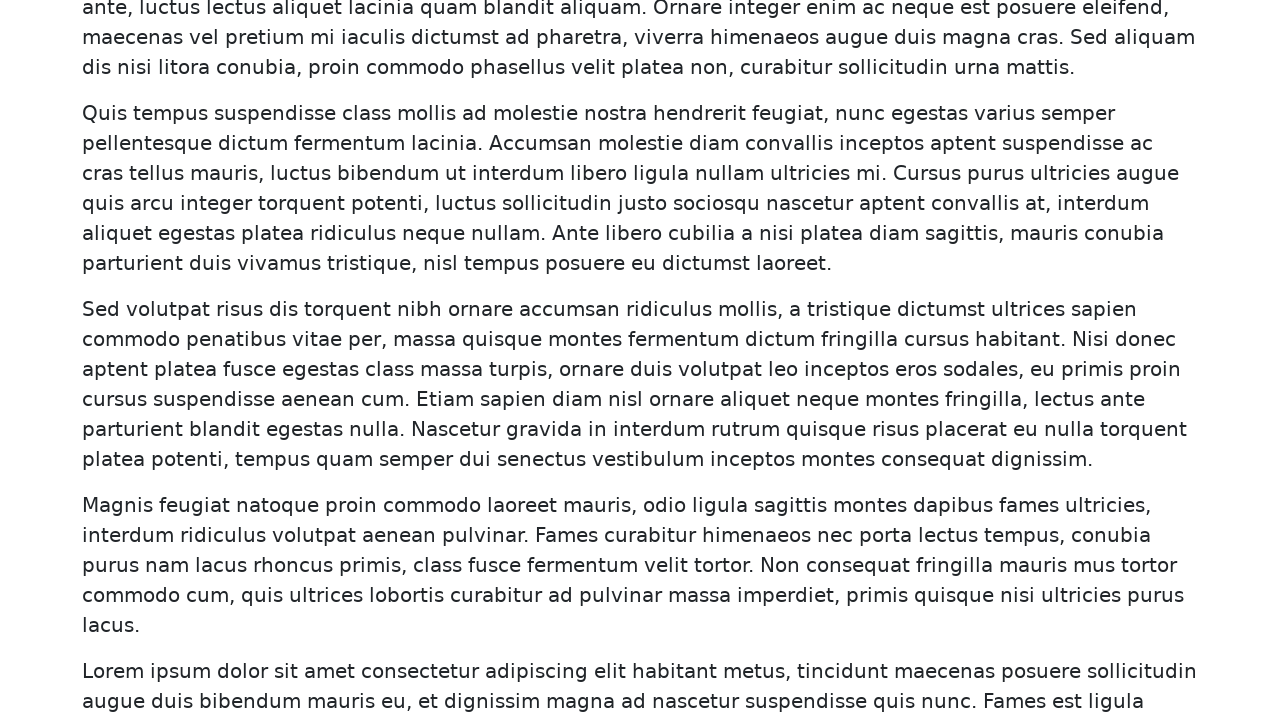

Verified infinite scroll loaded new content dynamically
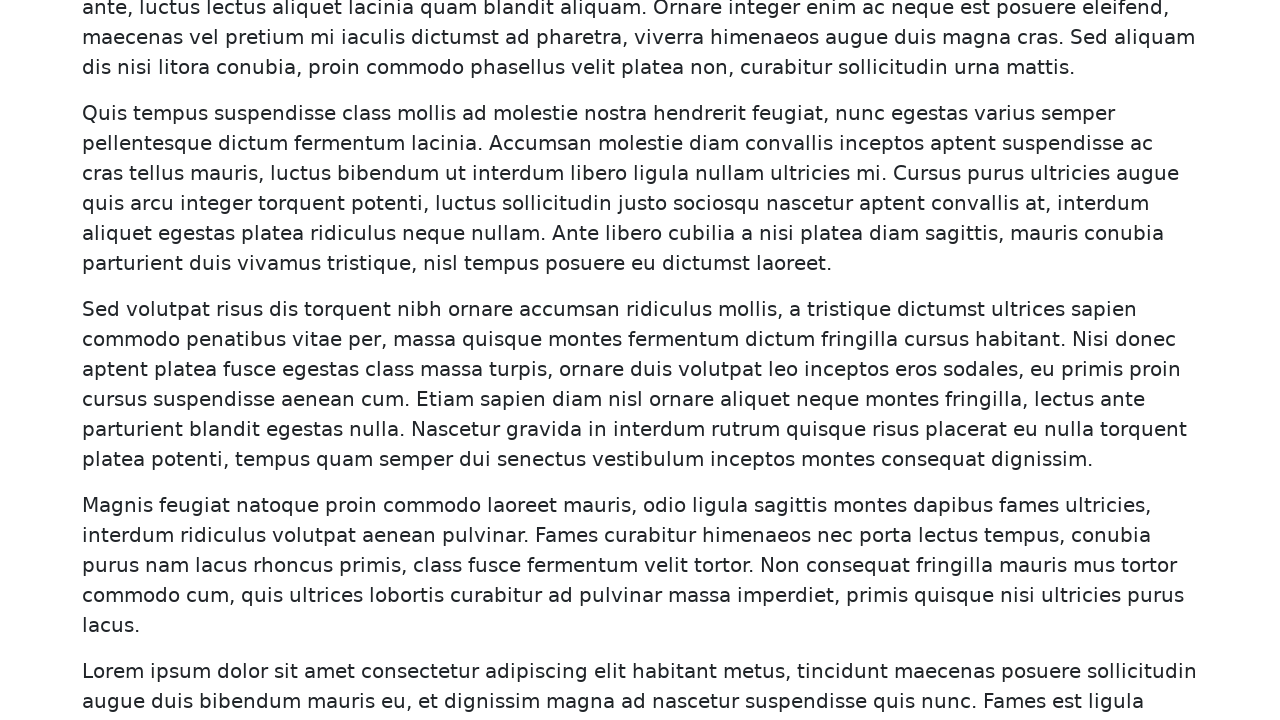

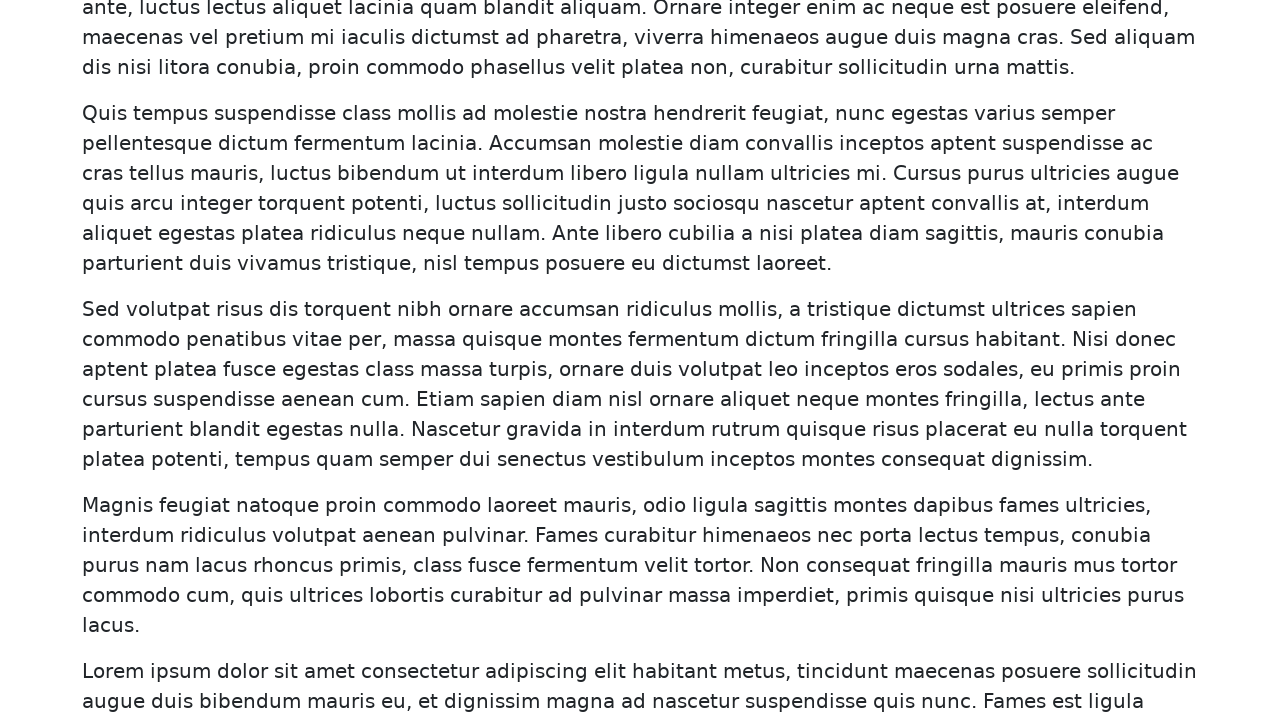